Navigates to RedBus website and waits for the page to load. This is a minimal demo script that only opens the page without further interactions.

Starting URL: https://www.redbus.in/

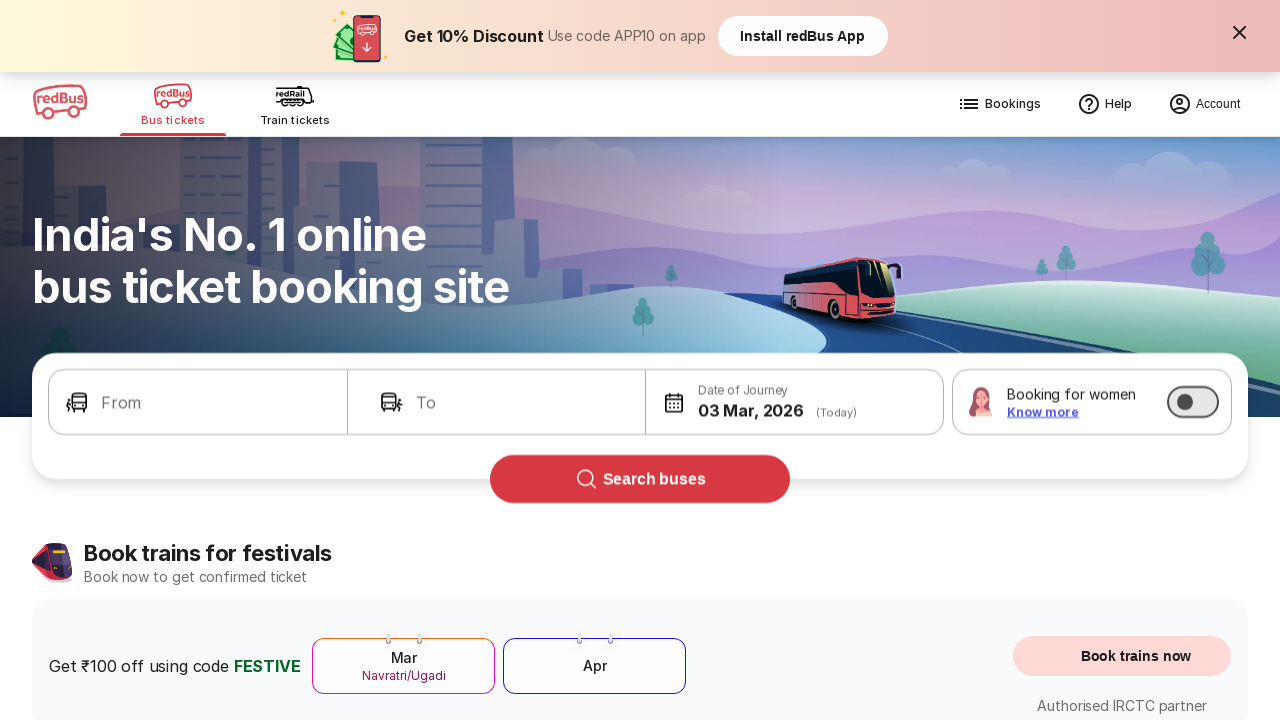

Waited for page DOM to be fully loaded
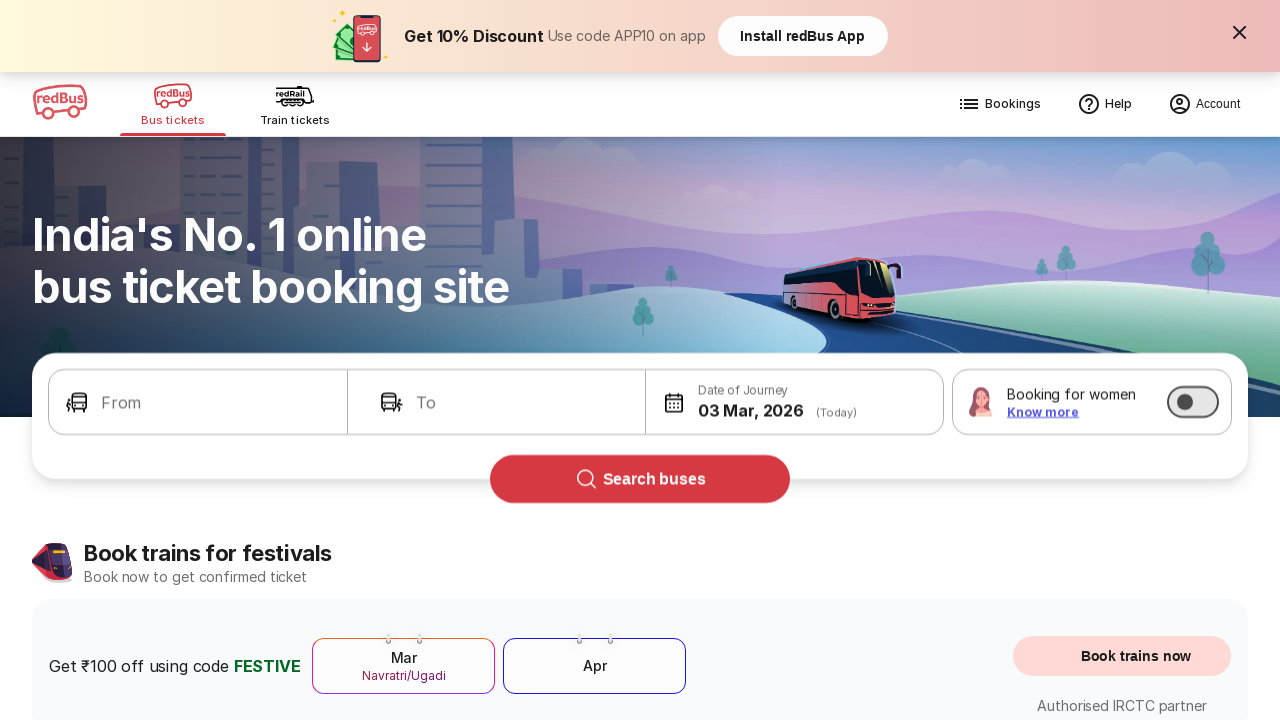

Verified search input field is visible on RedBus homepage
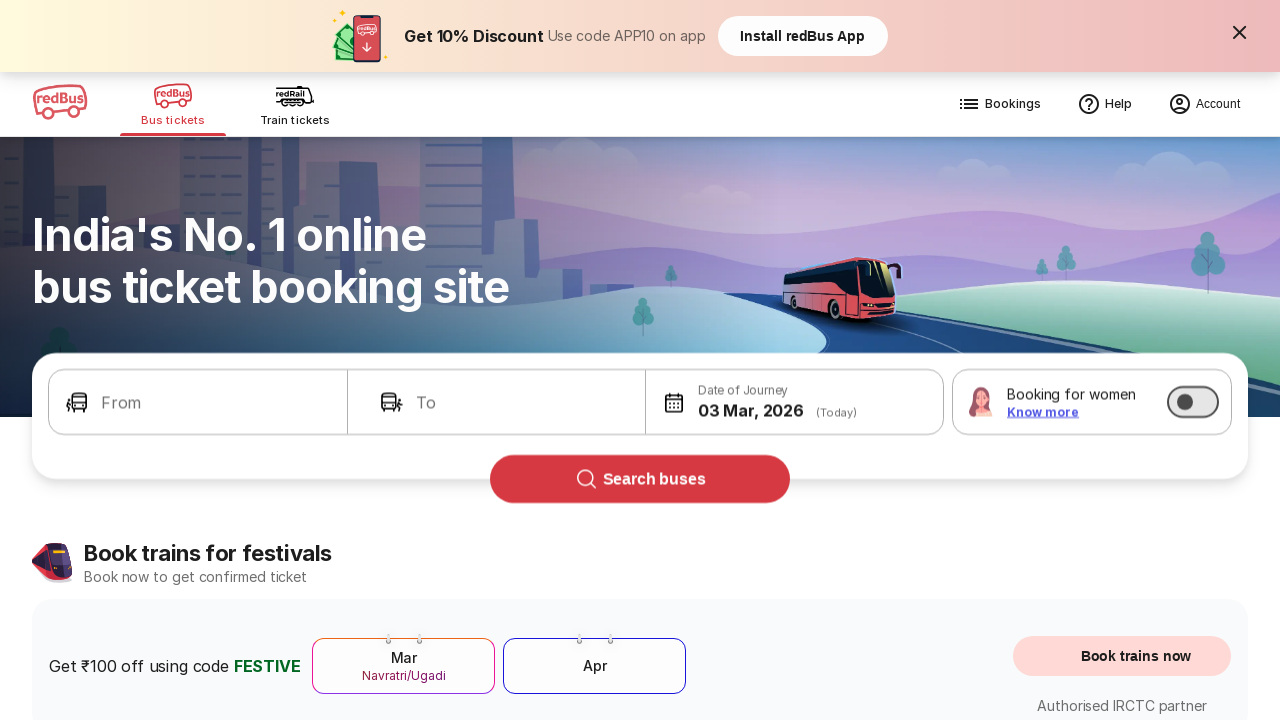

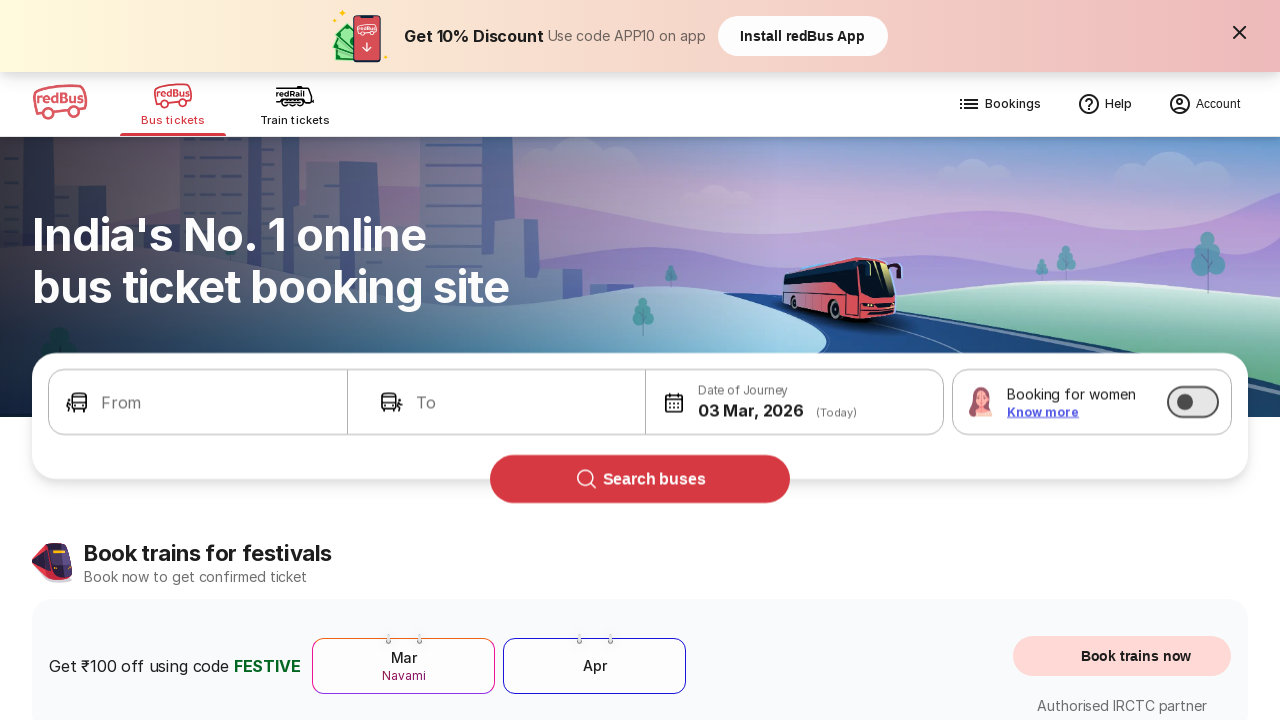